Tests handling of a JavaScript confirm dialog by clicking a button that triggers the confirm, dismissing it, and verifying the cancel message is displayed.

Starting URL: https://practice.cydeo.com/javascript_alerts

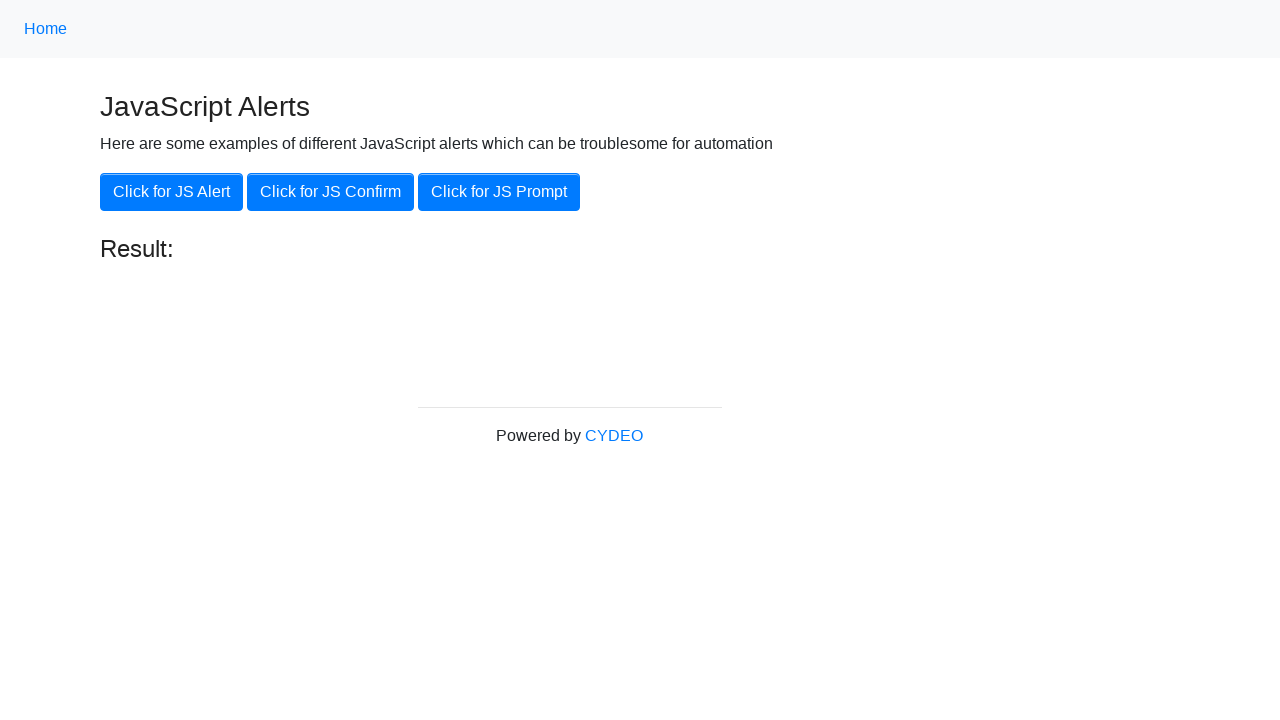

Set up dialog handler to dismiss confirm dialogs
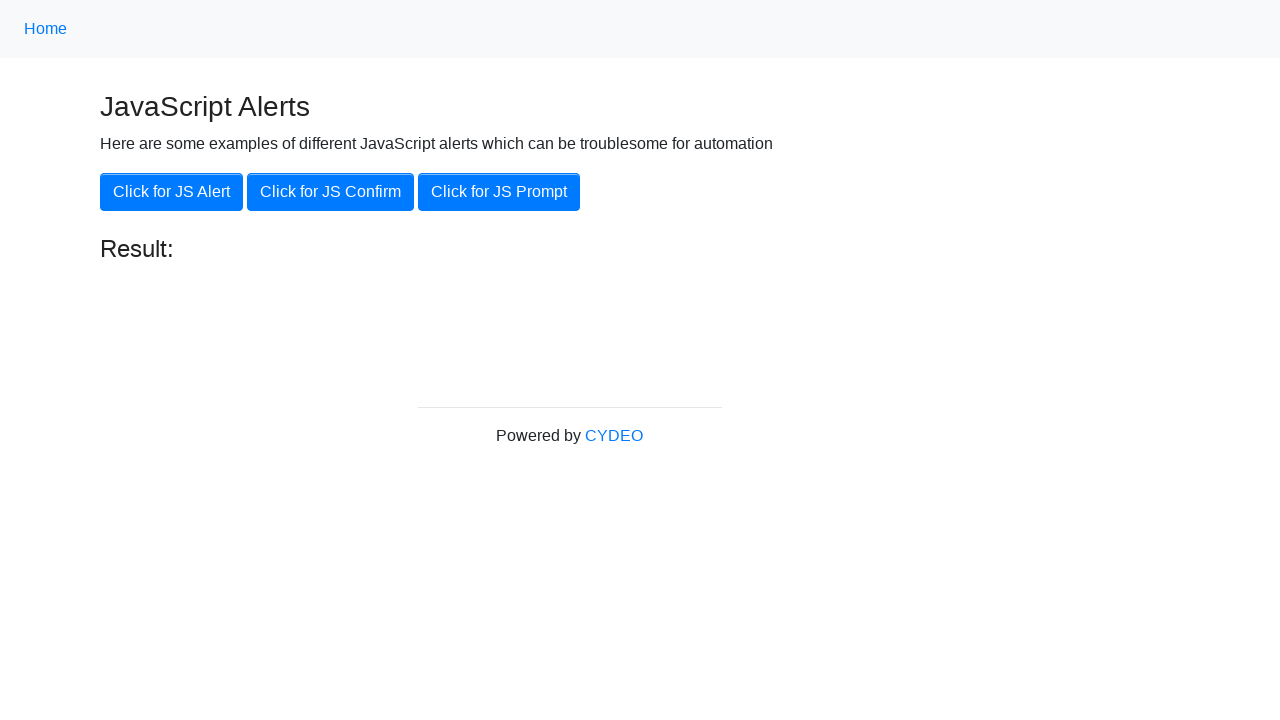

Clicked button to trigger JavaScript confirm dialog at (330, 192) on xpath=//button[@onclick='jsConfirm()']
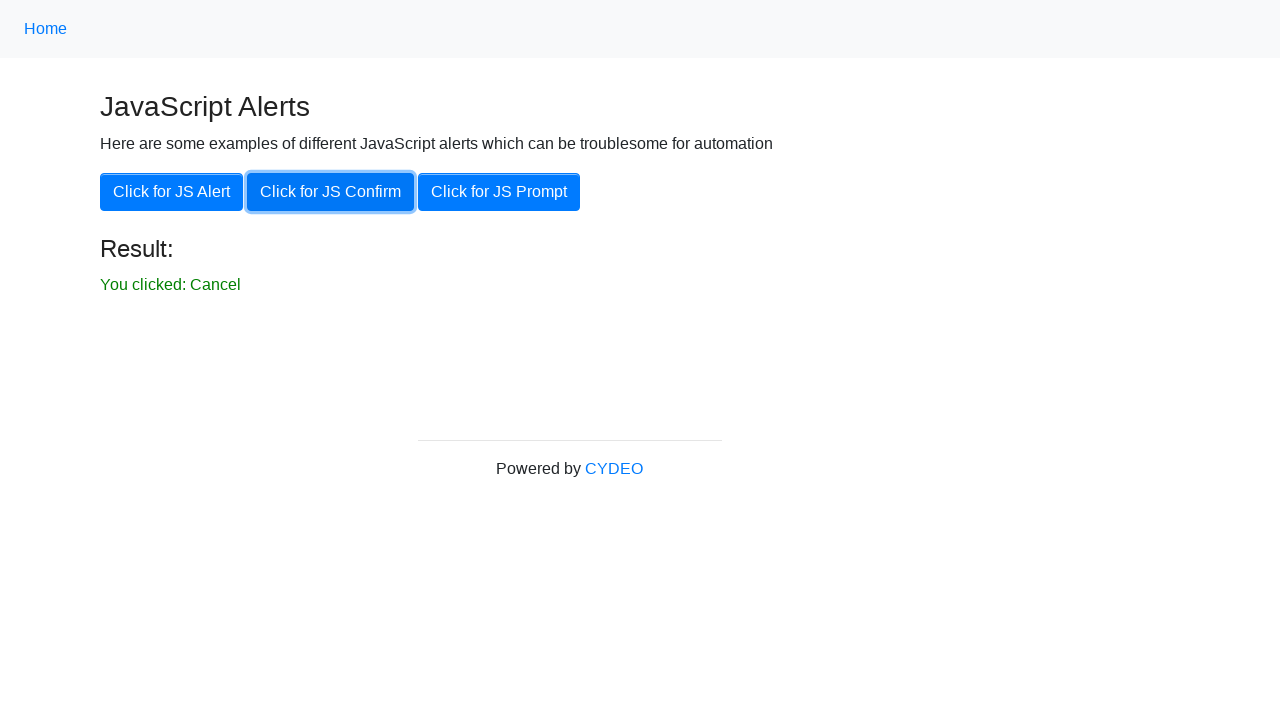

Verified cancel message is displayed after dismissing confirm dialog
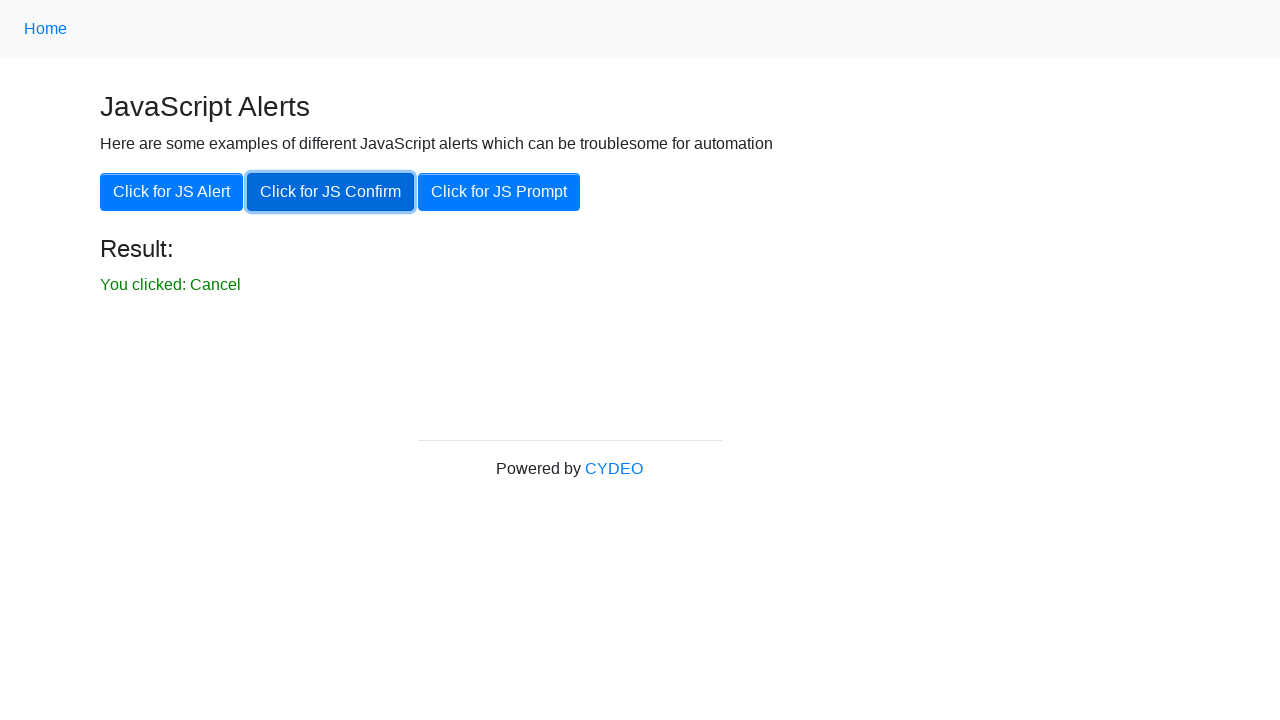

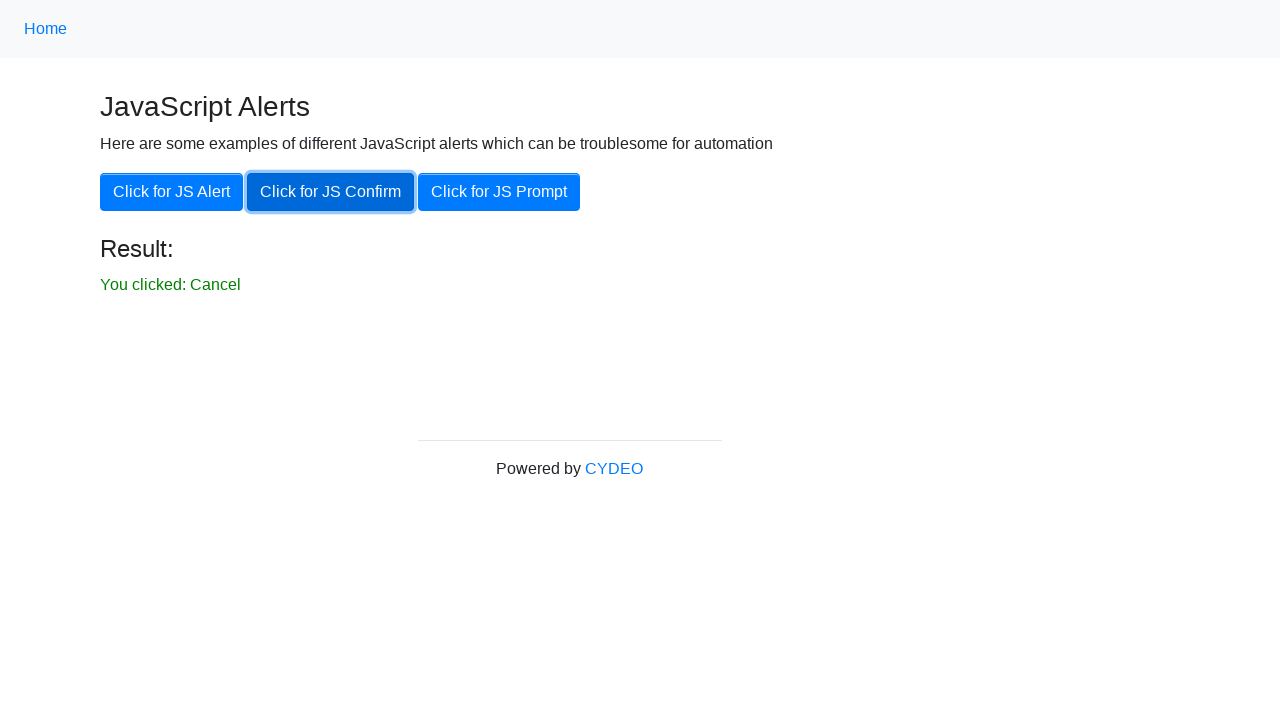